Tests JavaScript confirm dialog handling by clicking a button to trigger a JS confirm alert and then dismissing it (clicking Cancel)

Starting URL: https://the-internet.herokuapp.com/javascript_alerts

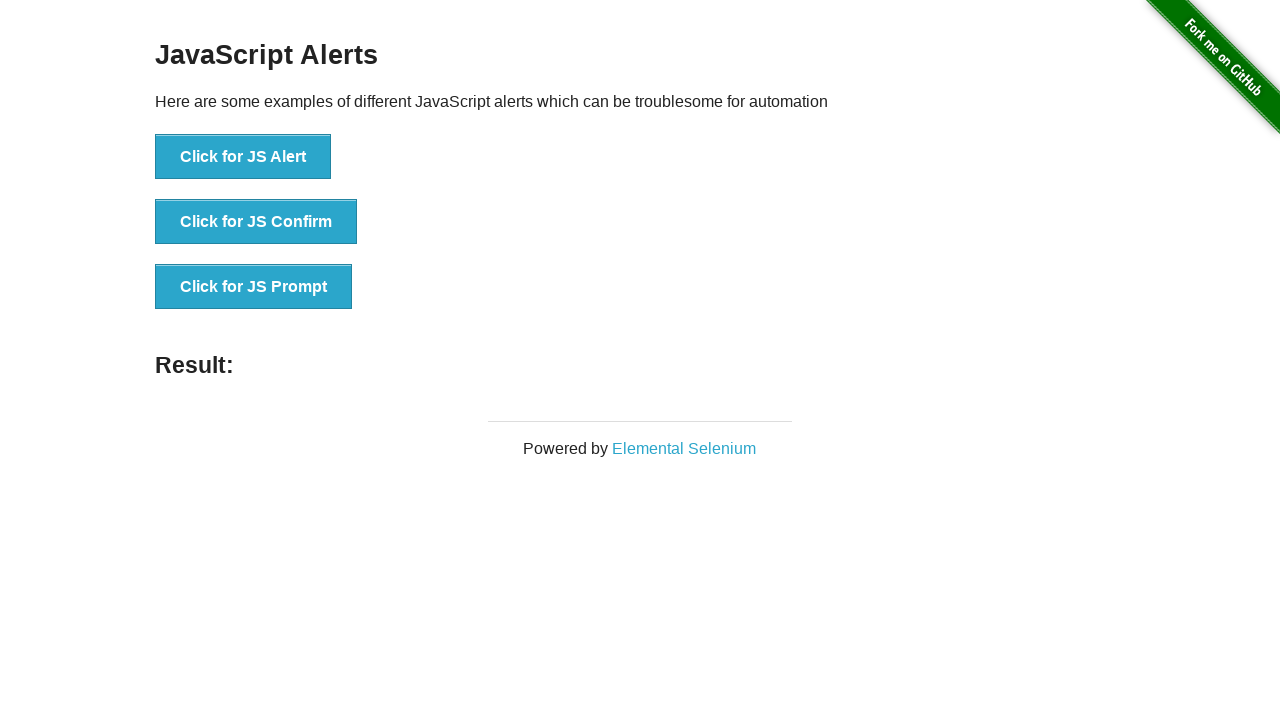

Set up dialog handler to dismiss confirm dialogs
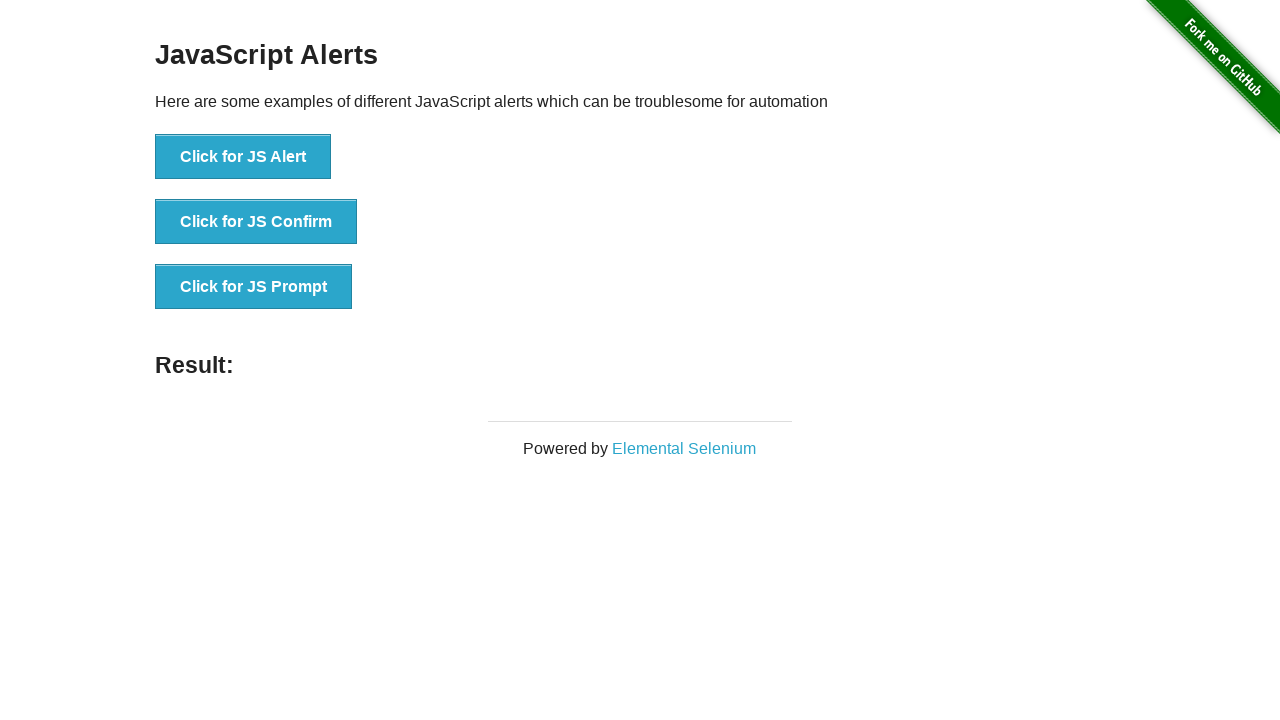

Clicked the 'Click for JS Confirm' button to trigger JavaScript confirm dialog at (256, 222) on xpath=//button[normalize-space()='Click for JS Confirm']
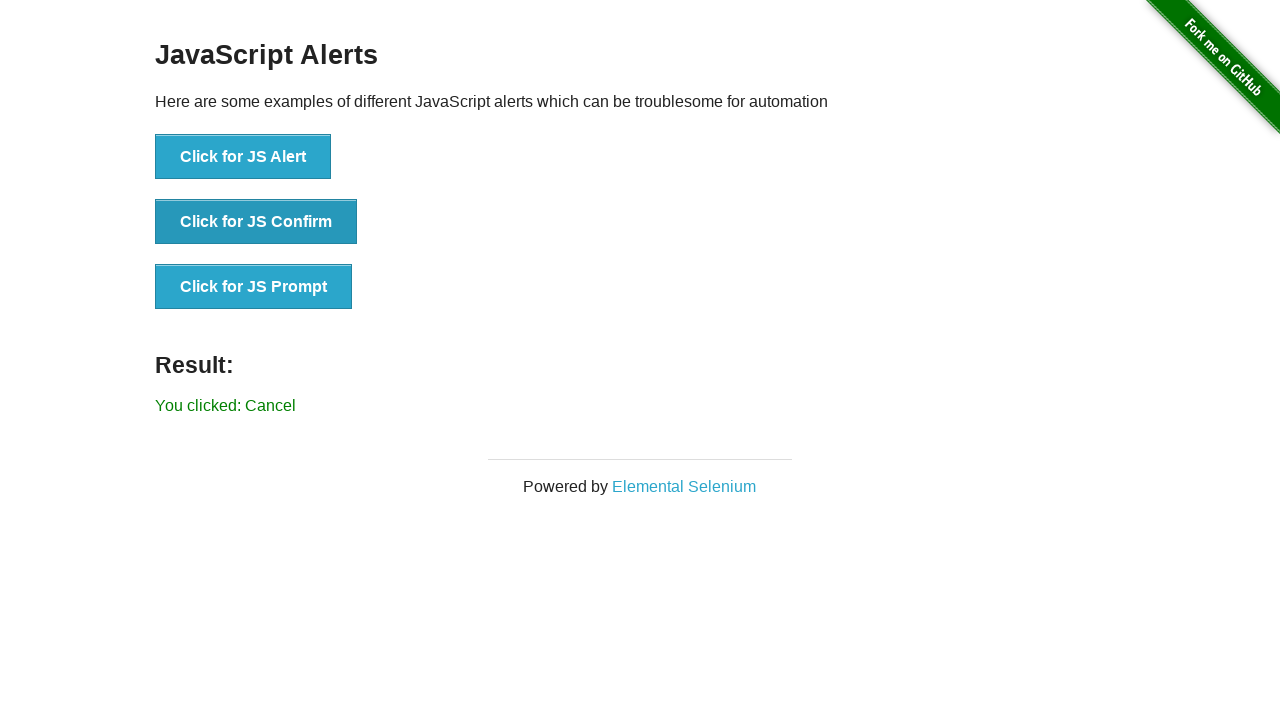

Confirmed that result element loaded after dismissing the confirm dialog
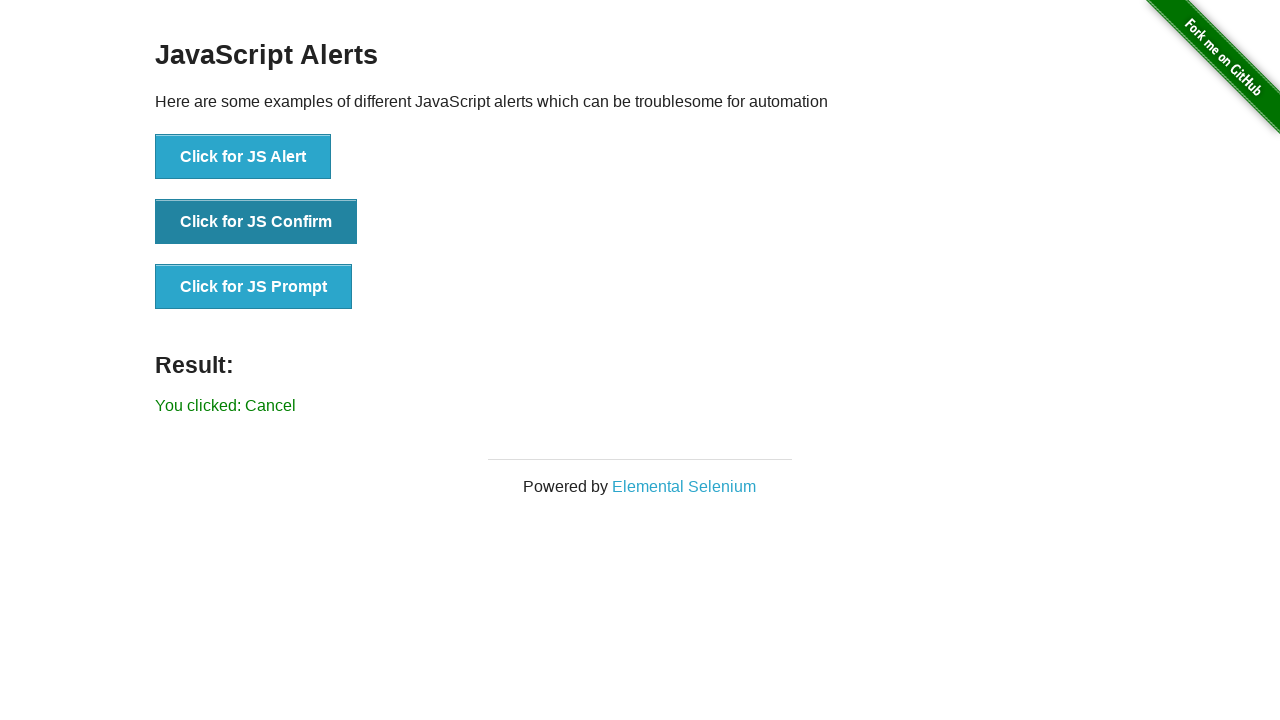

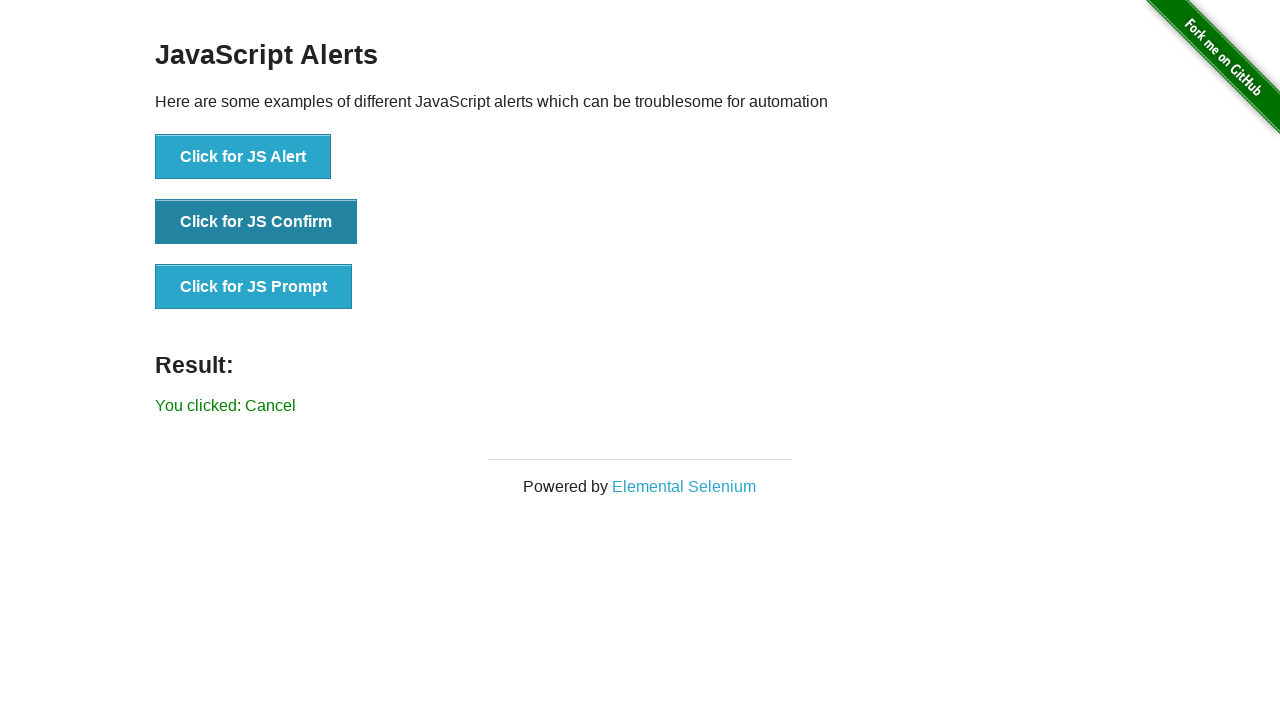